Tests that clicking "Back to shop" button navigates to the products page with correct title

Starting URL: http://intershop5.skillbox.ru/

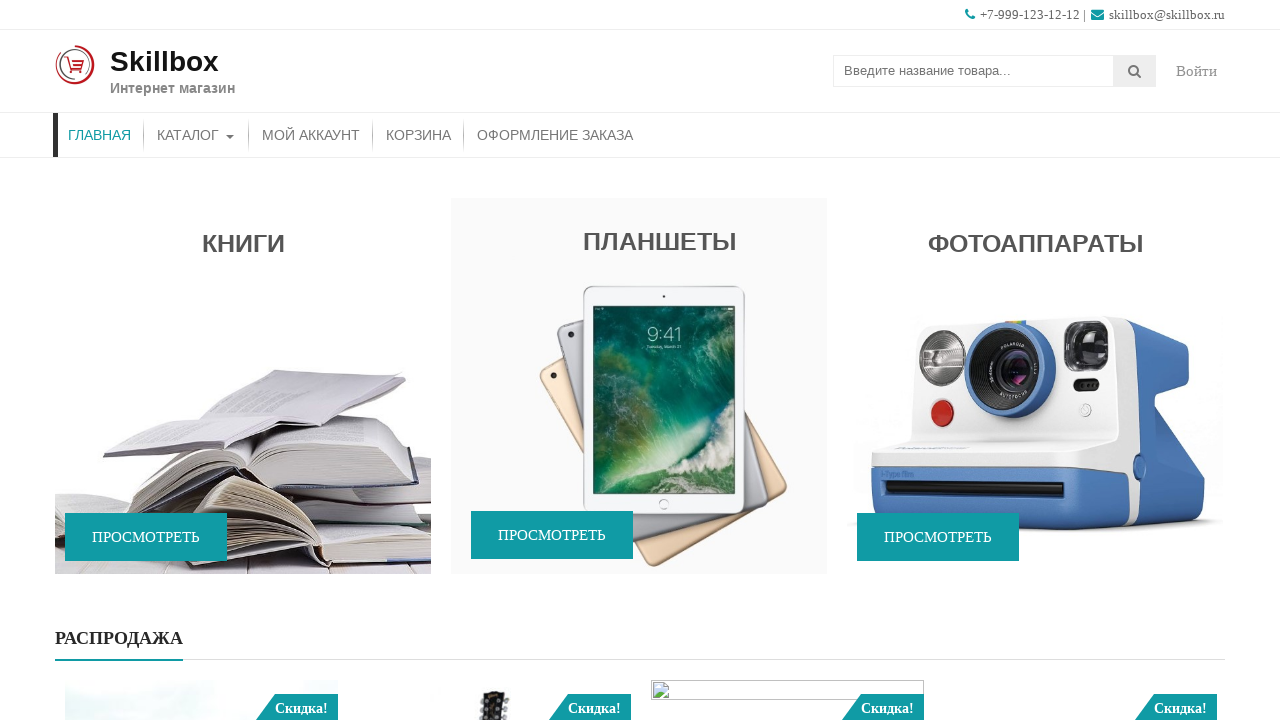

Clicked on Catalog menu item at (196, 135) on xpath=//*[contains(@class, 'store-menu')]//*[.='Каталог']
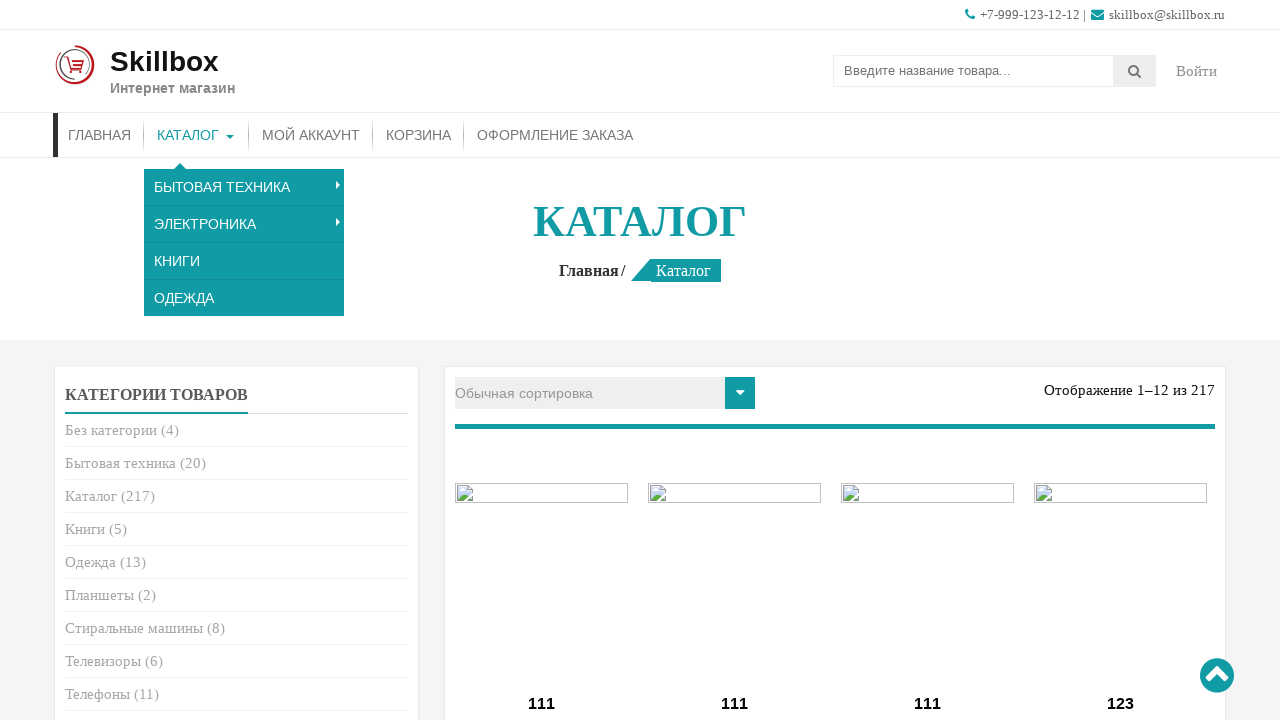

Clicked Add to Cart button for first product at (542, 361) on (//*[.= 'В корзину'])[1]
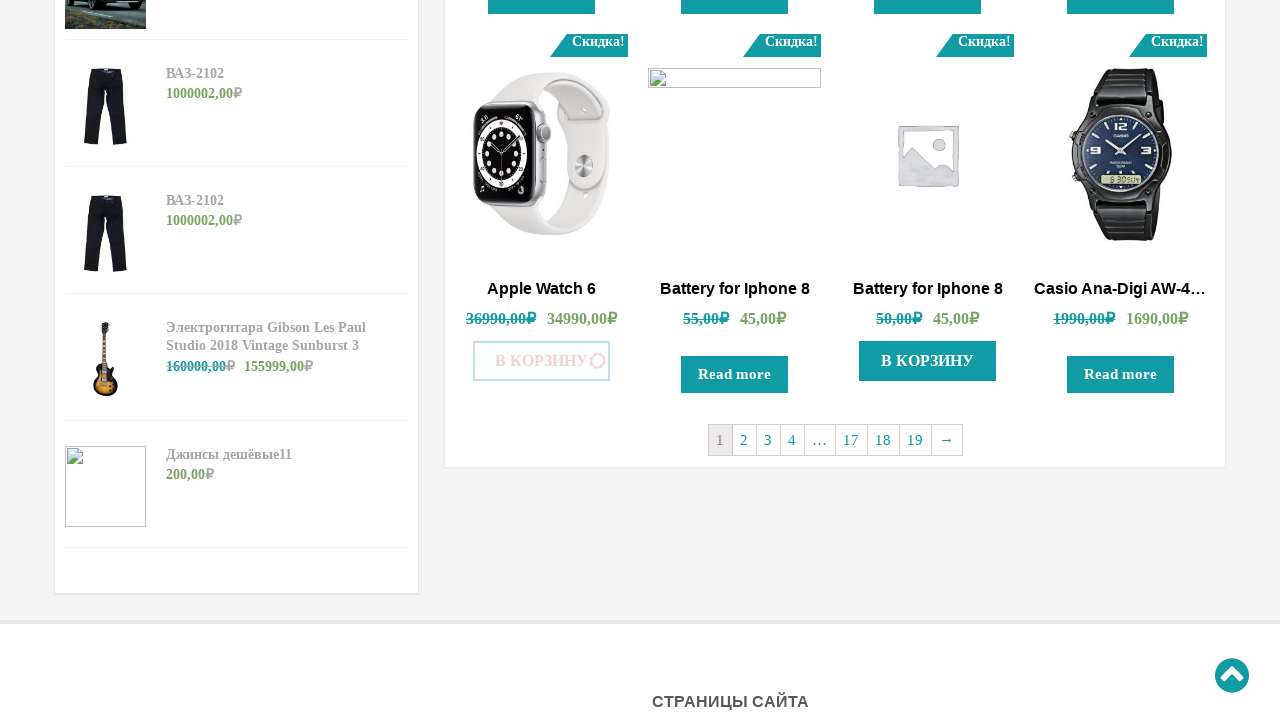

Clicked More button to navigate to cart at (542, 361) on xpath=//*[.= 'Подробнее']
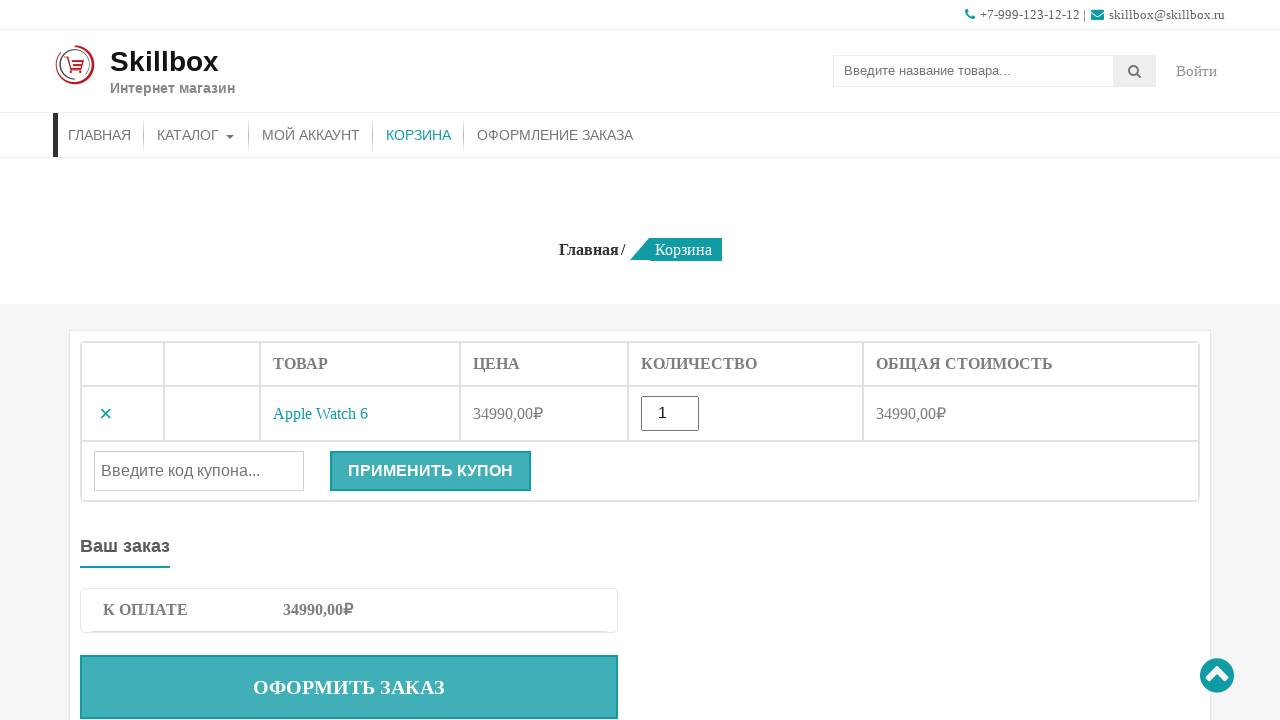

Clicked Remove button to delete product from cart at (106, 414) on .remove
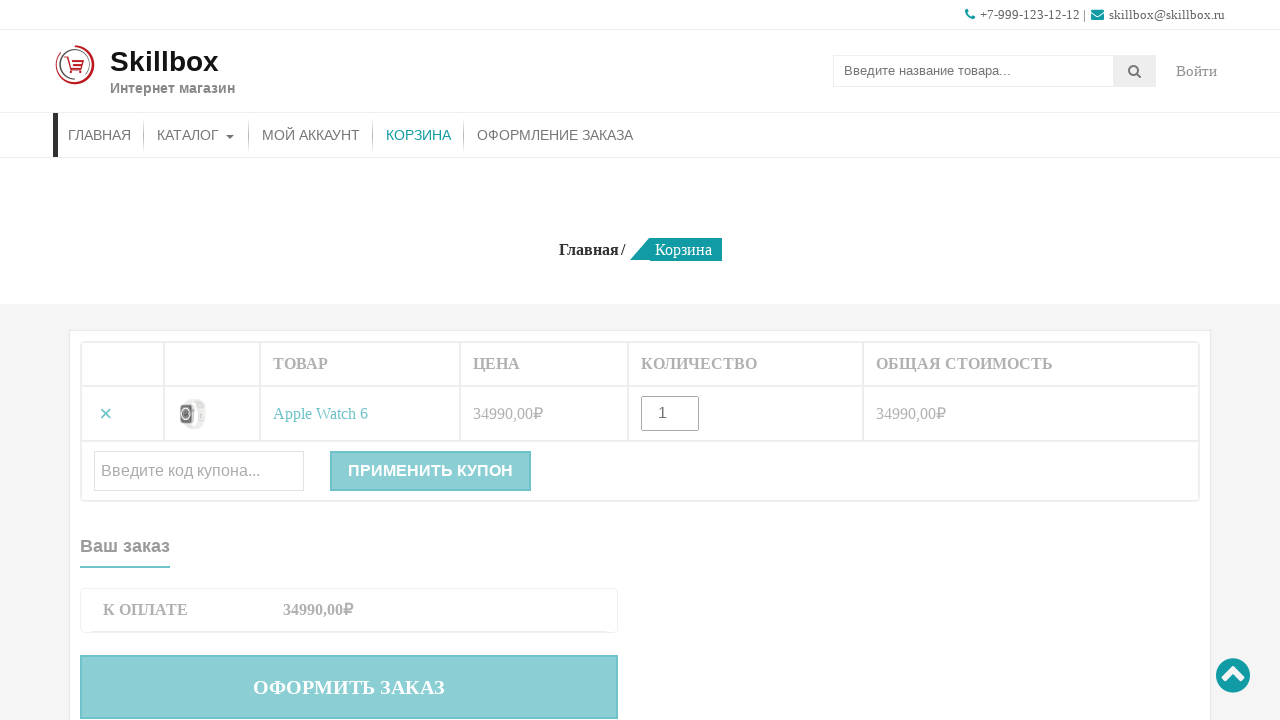

Back to shop button appeared on page
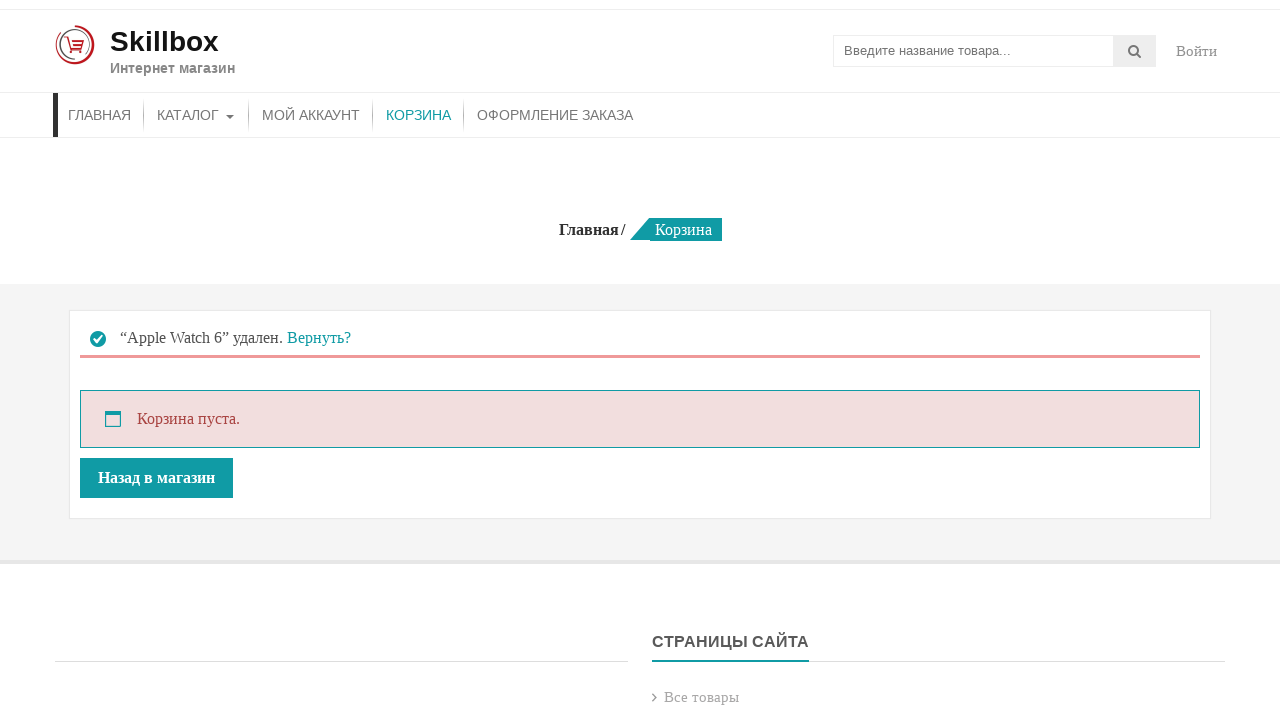

Clicked Back to shop button to navigate to products page at (156, 498) on .wc-backward
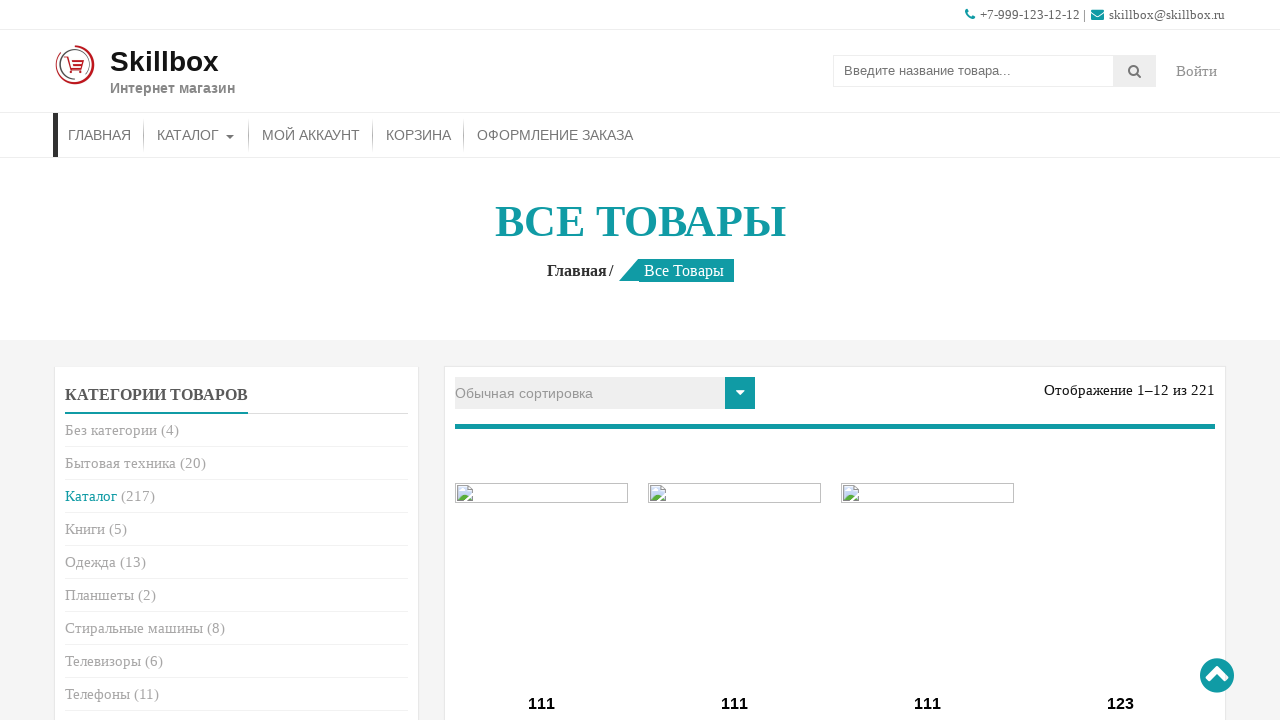

Page title loaded successfully, confirming navigation to products page
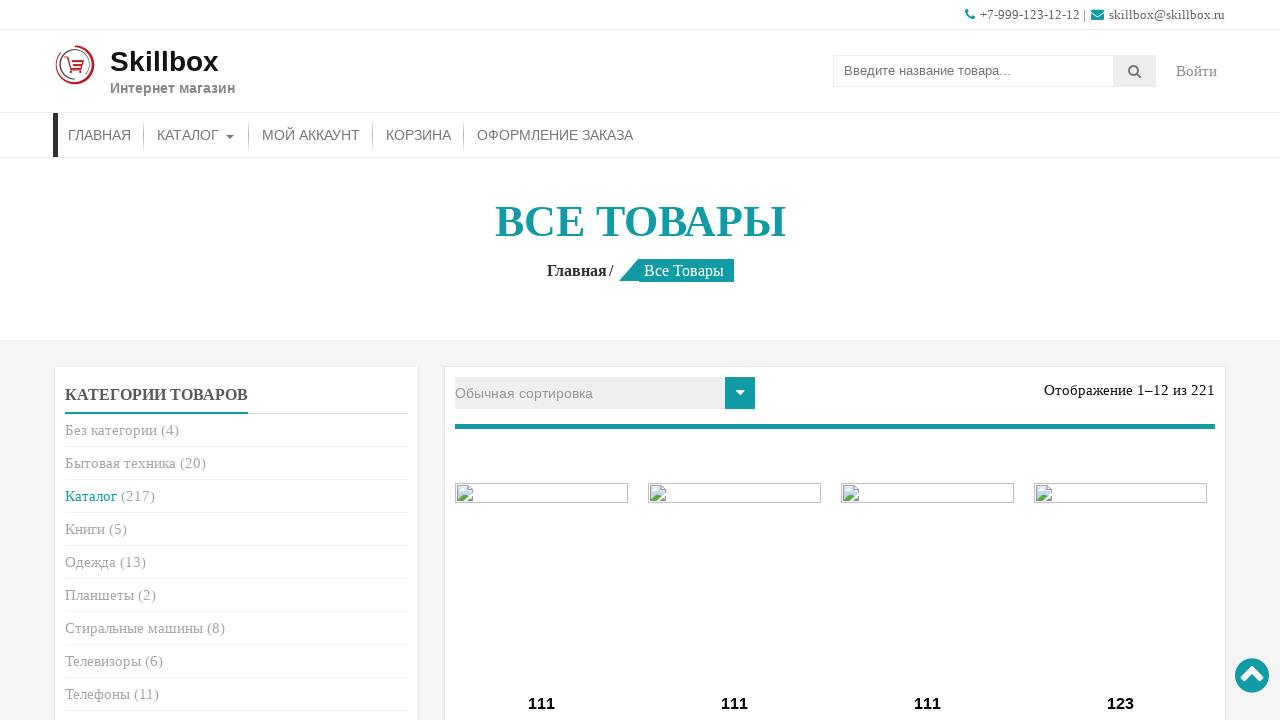

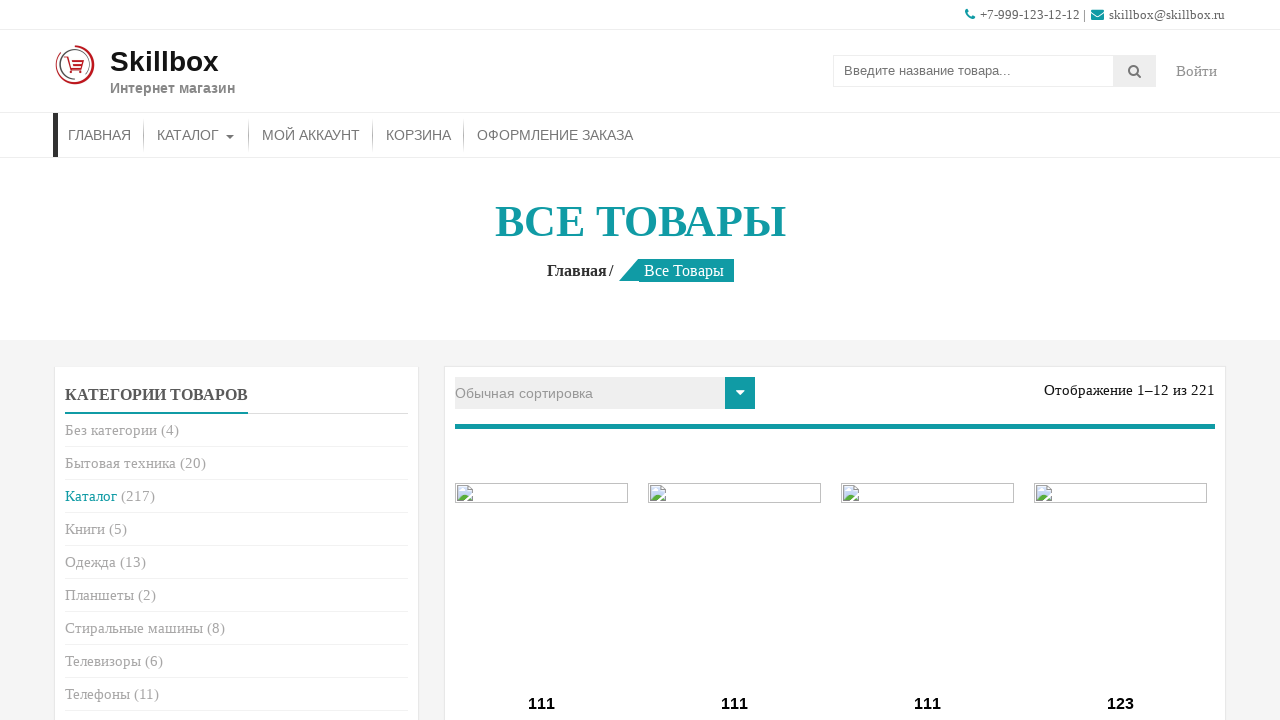